Tests clicking a button identified by its CSS class attribute (btn-primary) three times, accepting the alert dialog that appears after each click. This tests proper class attribute handling in element selection.

Starting URL: http://uitestingplayground.com/classattr

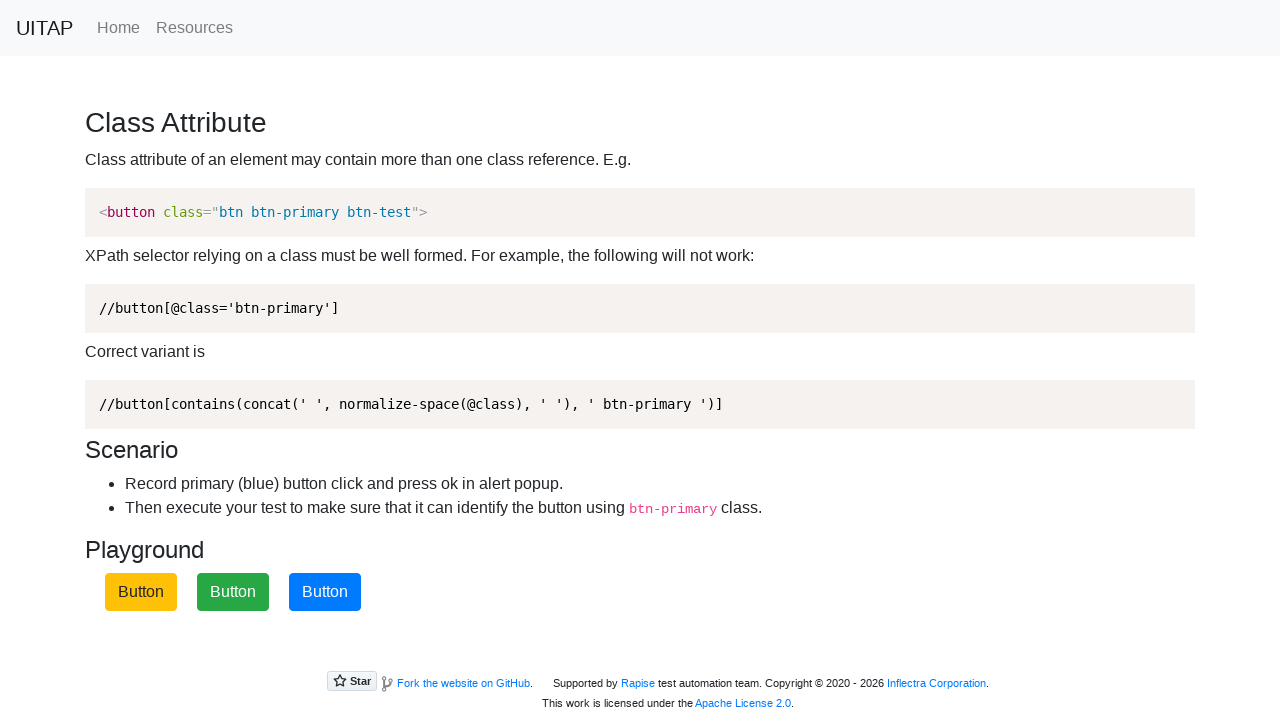

Clicked button with btn-primary class at (325, 592) on button.btn-primary
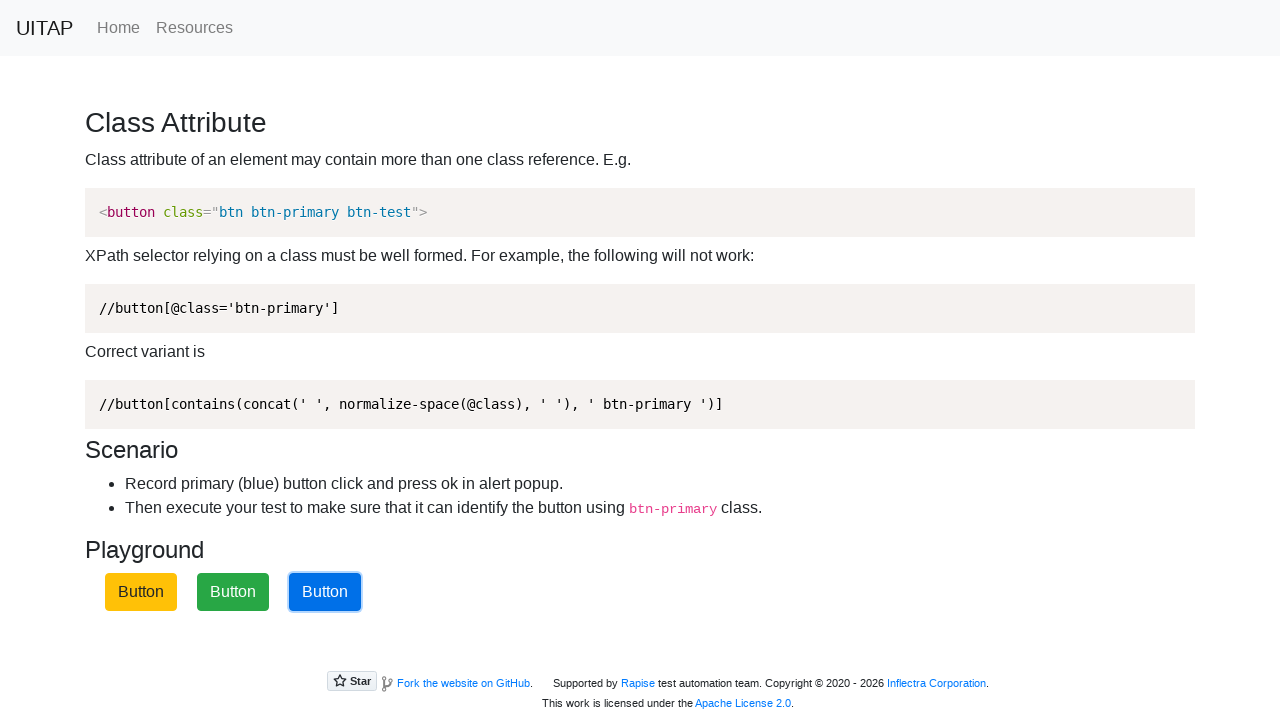

Set up alert dialog handler to accept
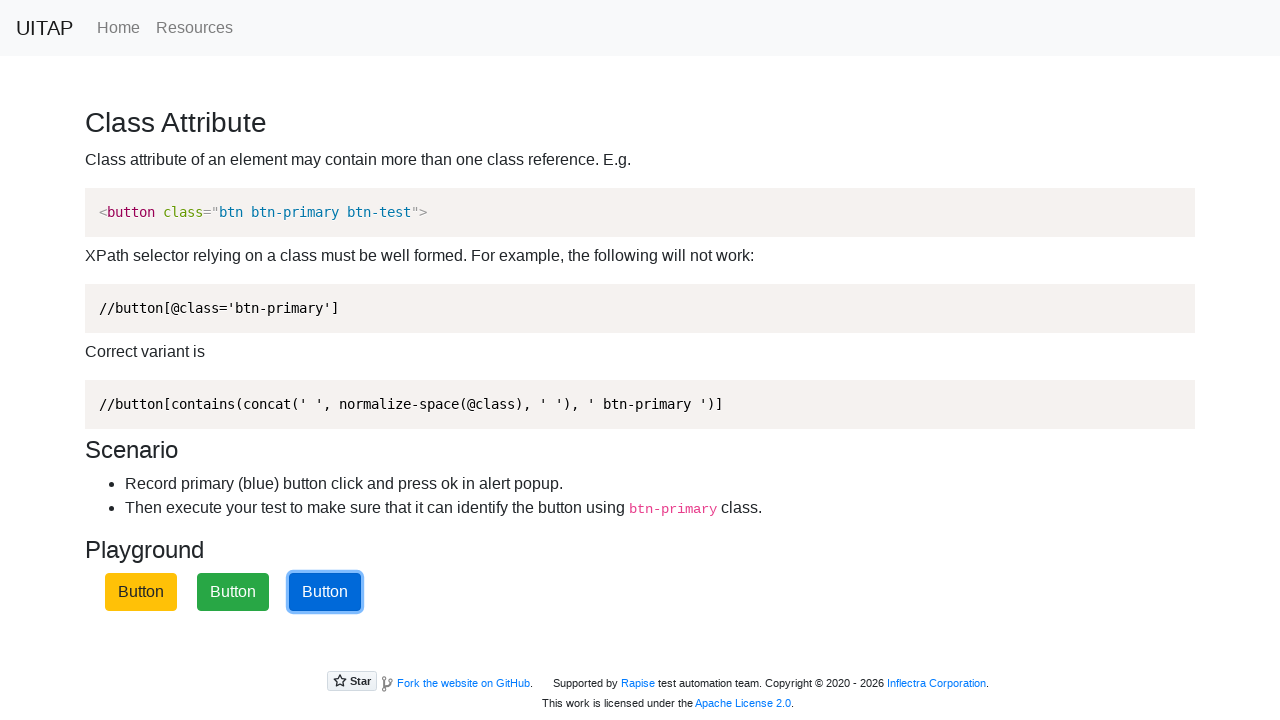

Waited 500ms for alert to be processed
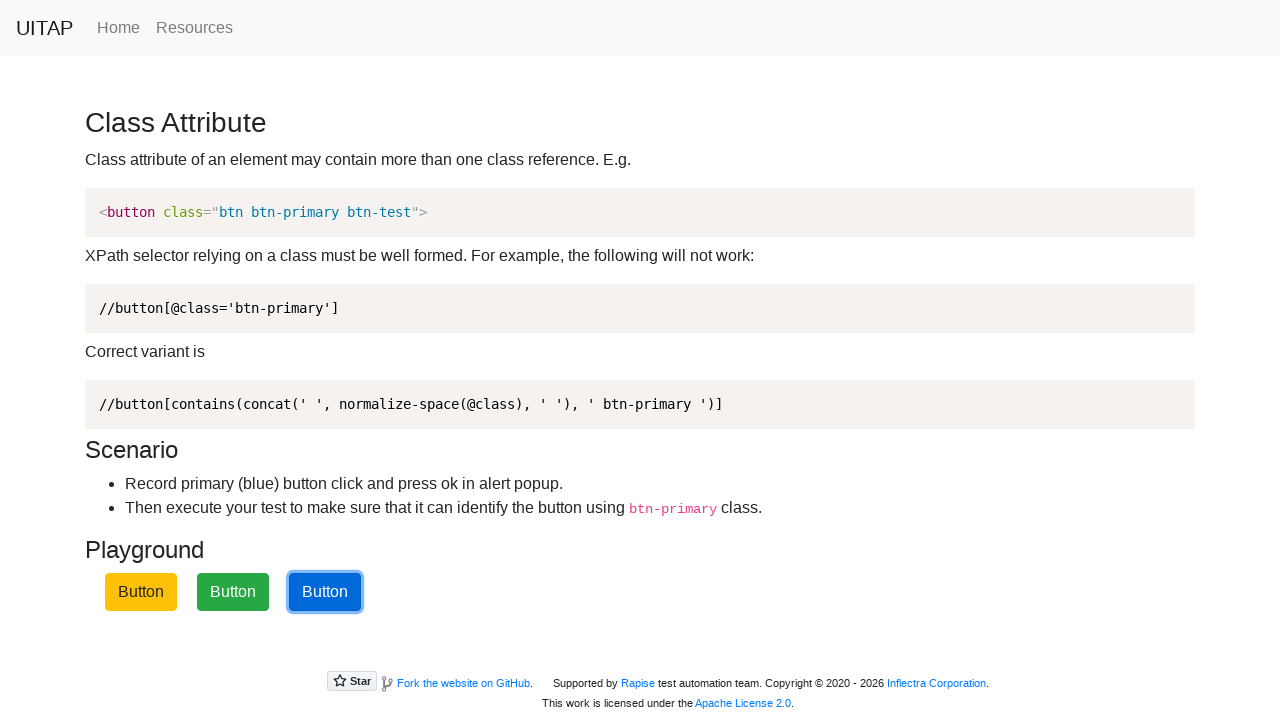

Clicked button with btn-primary class at (325, 592) on button.btn-primary
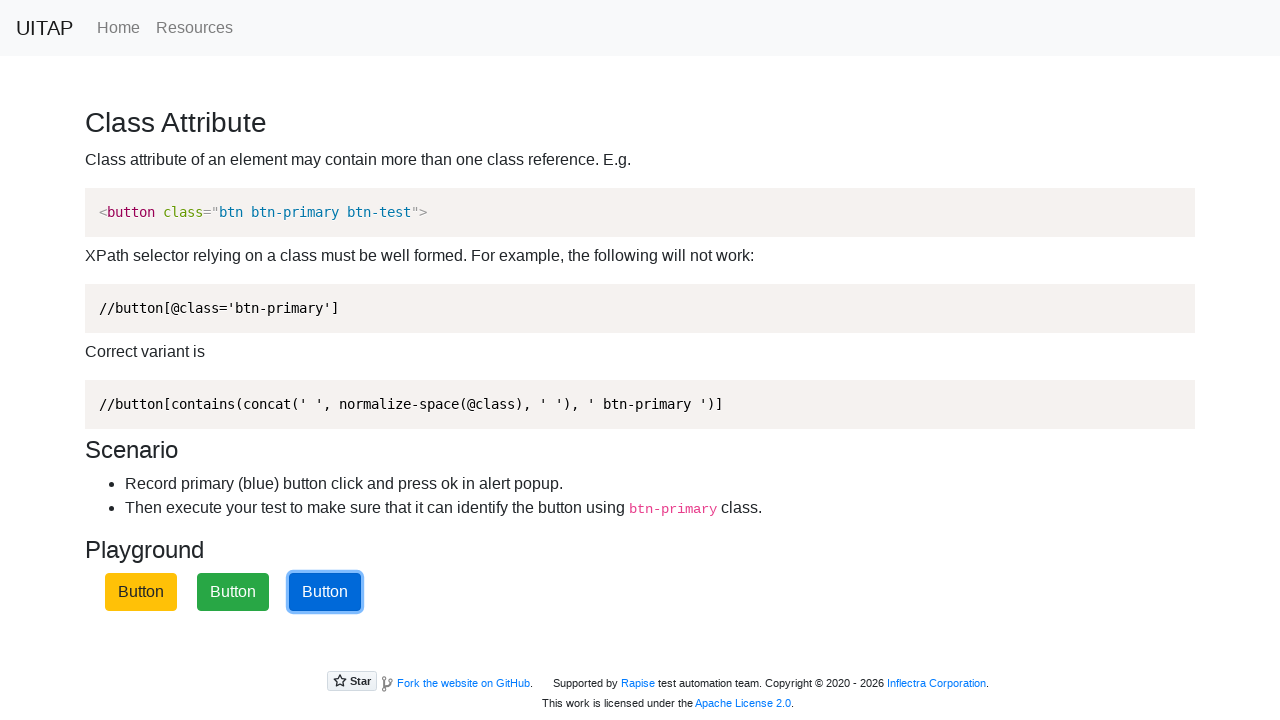

Set up alert dialog handler to accept
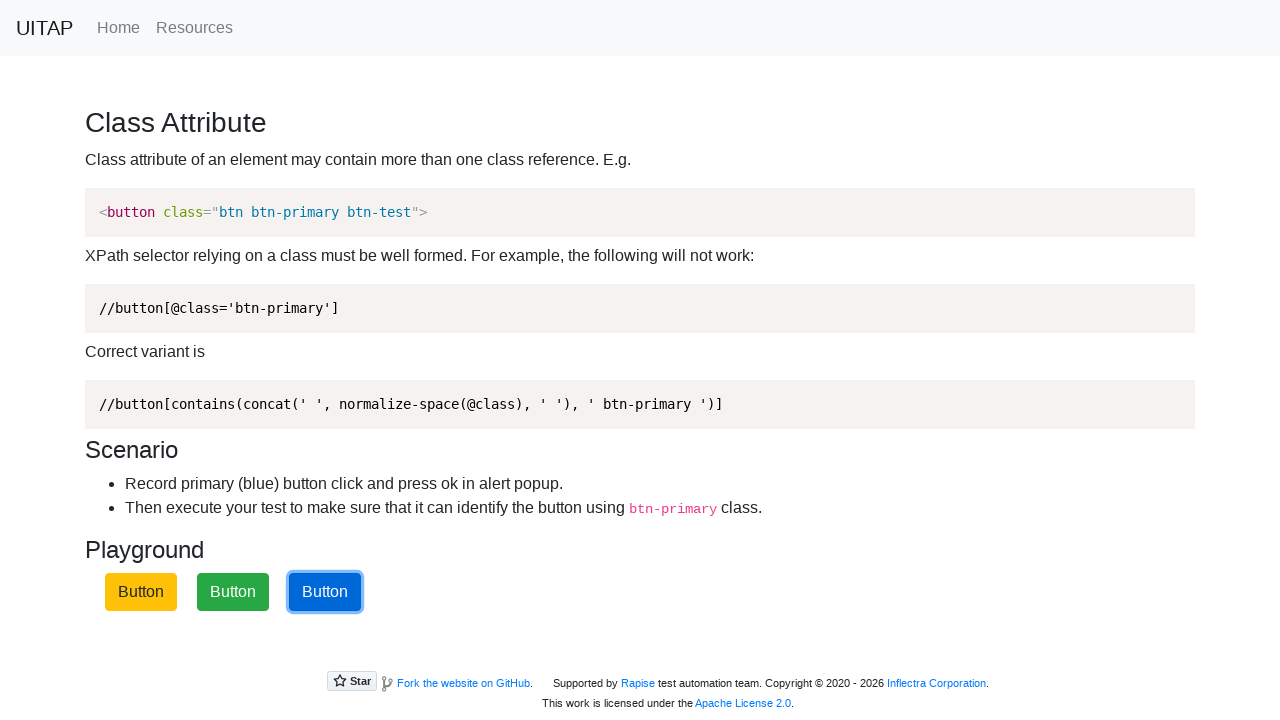

Waited 500ms for alert to be processed
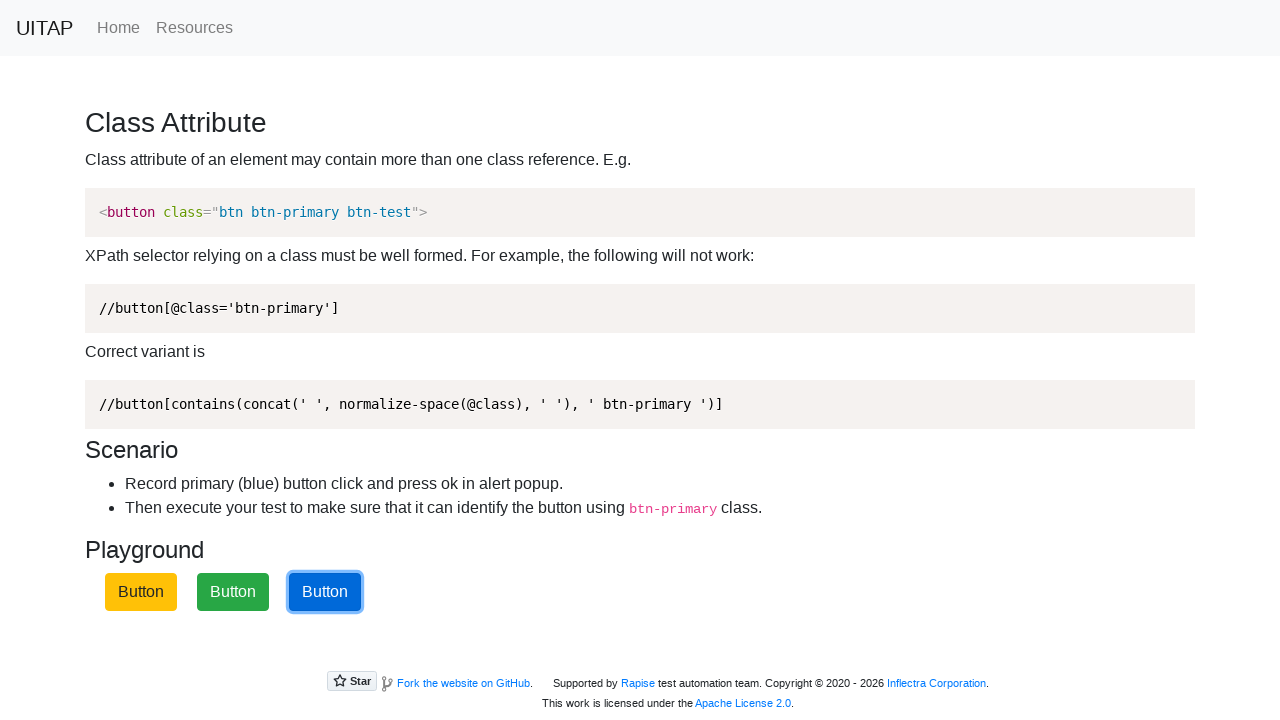

Clicked button with btn-primary class at (325, 592) on button.btn-primary
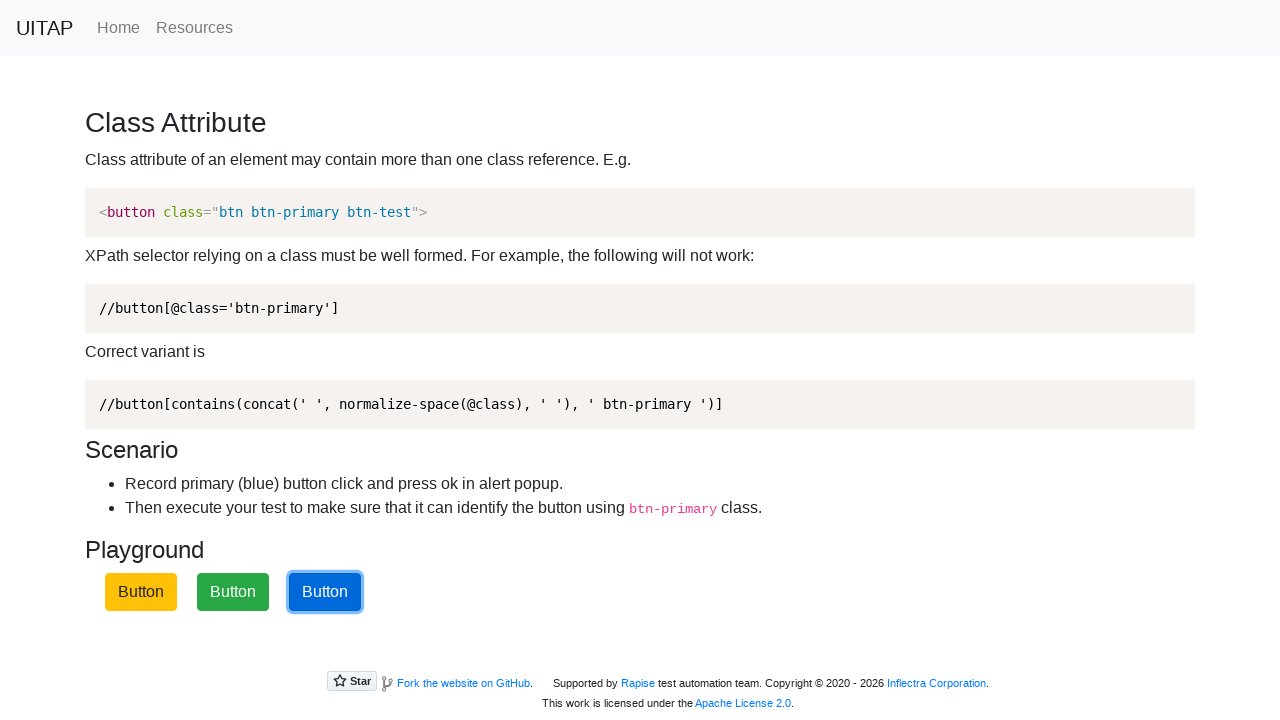

Set up alert dialog handler to accept
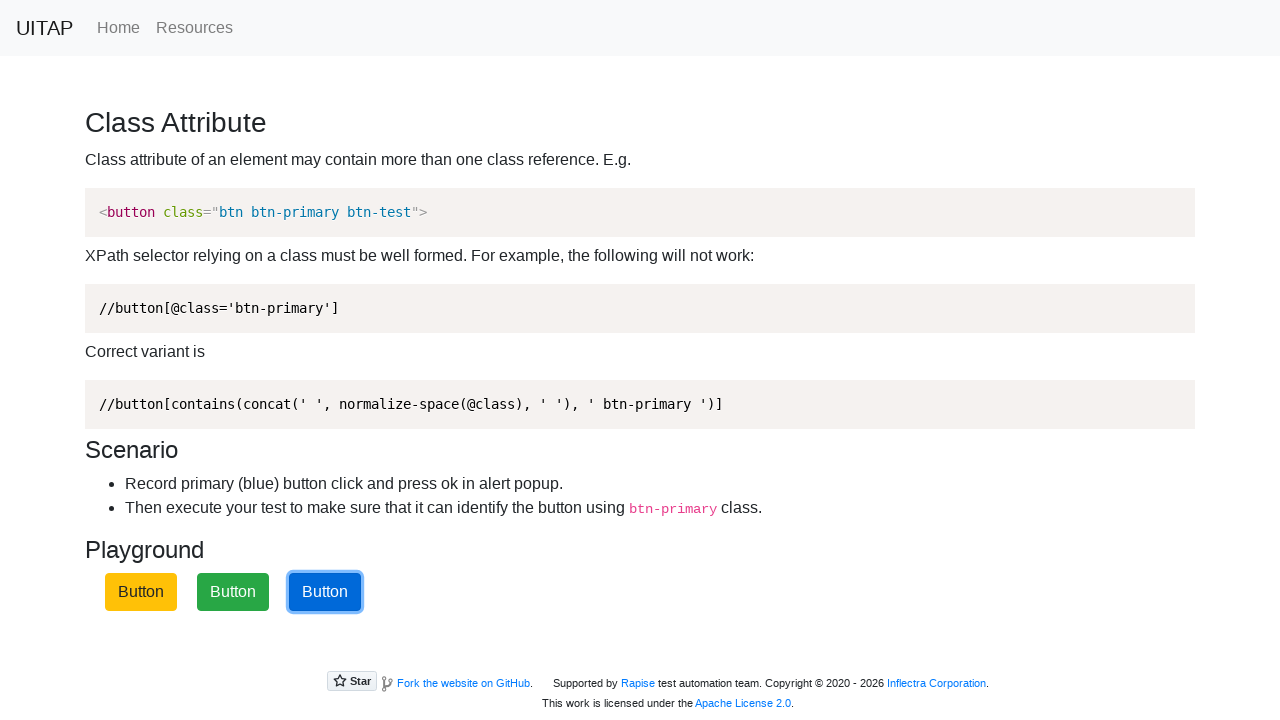

Waited 500ms for alert to be processed
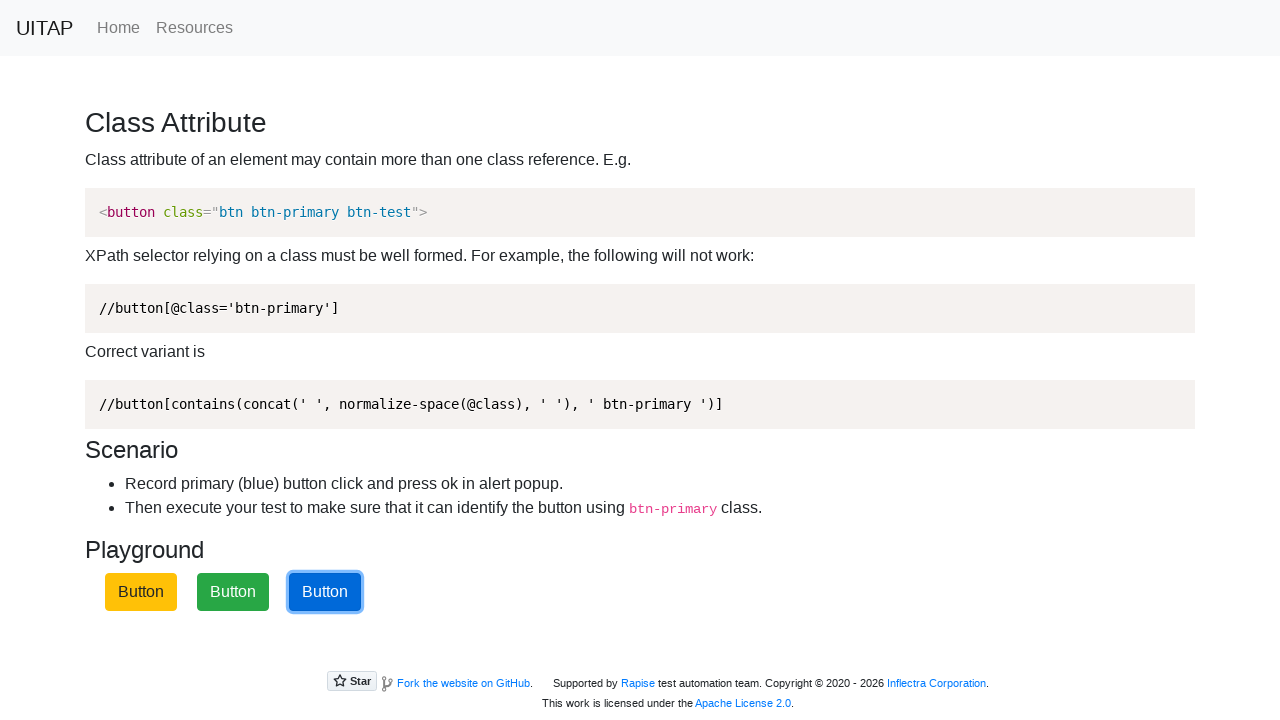

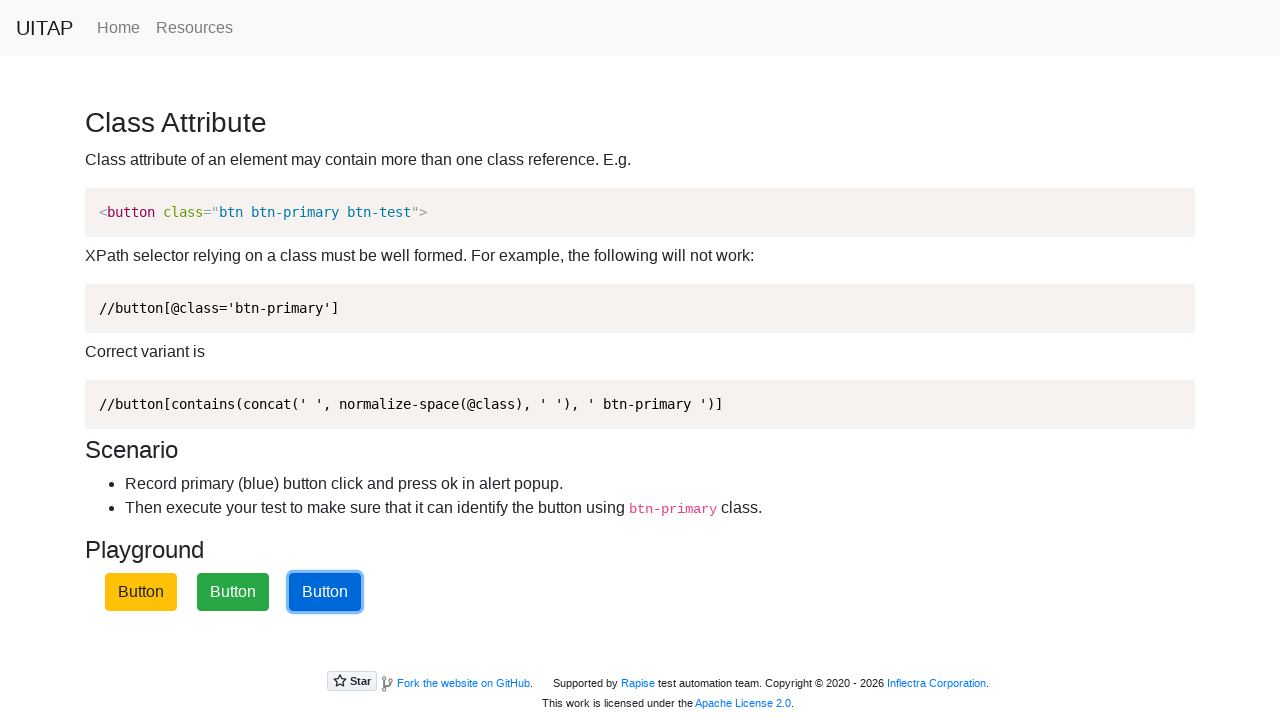